Tests browser window management by maximizing, minimizing, and setting fullscreen mode while checking window position and size

Starting URL: https://techproeducation.com

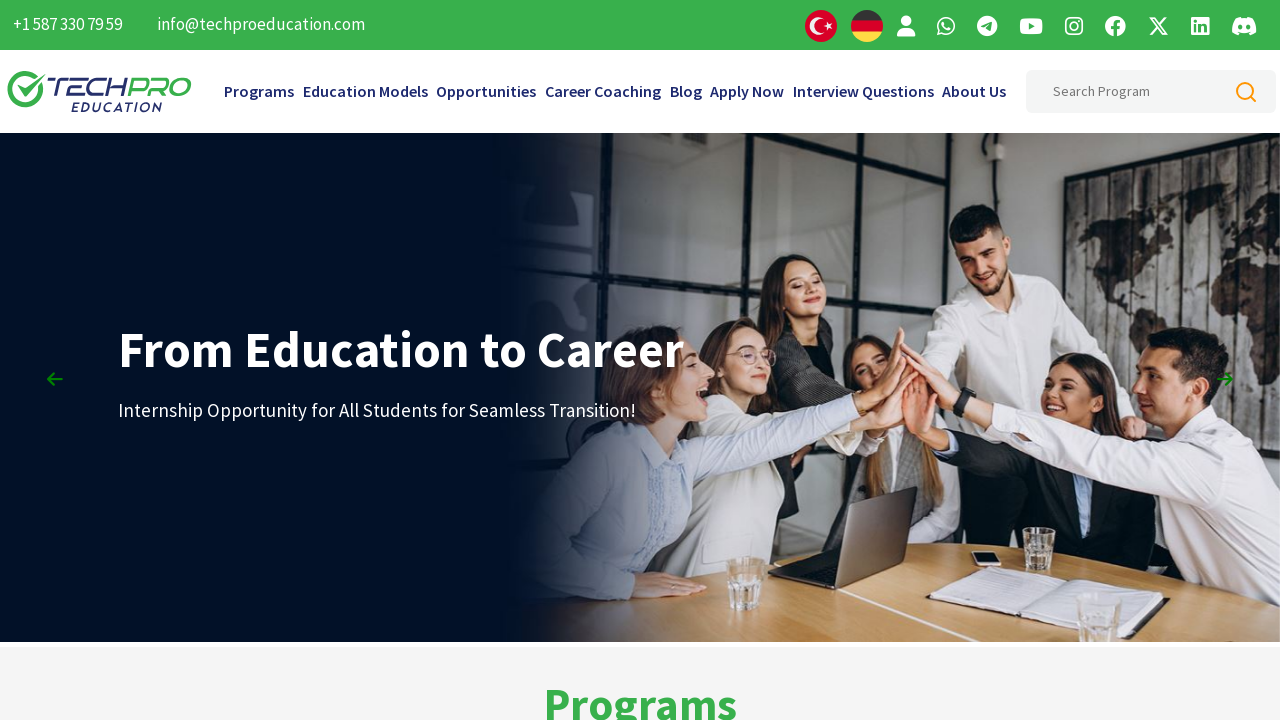

Retrieved initial window X and Y position
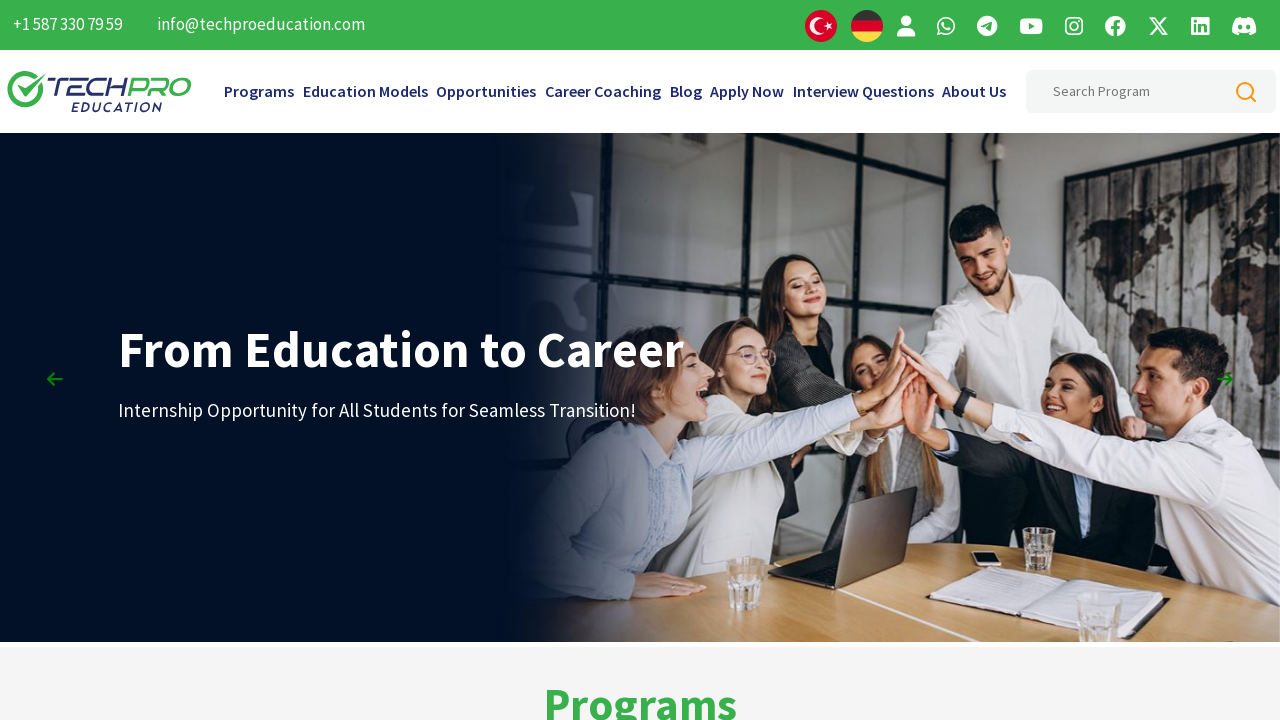

Retrieved initial window width and height
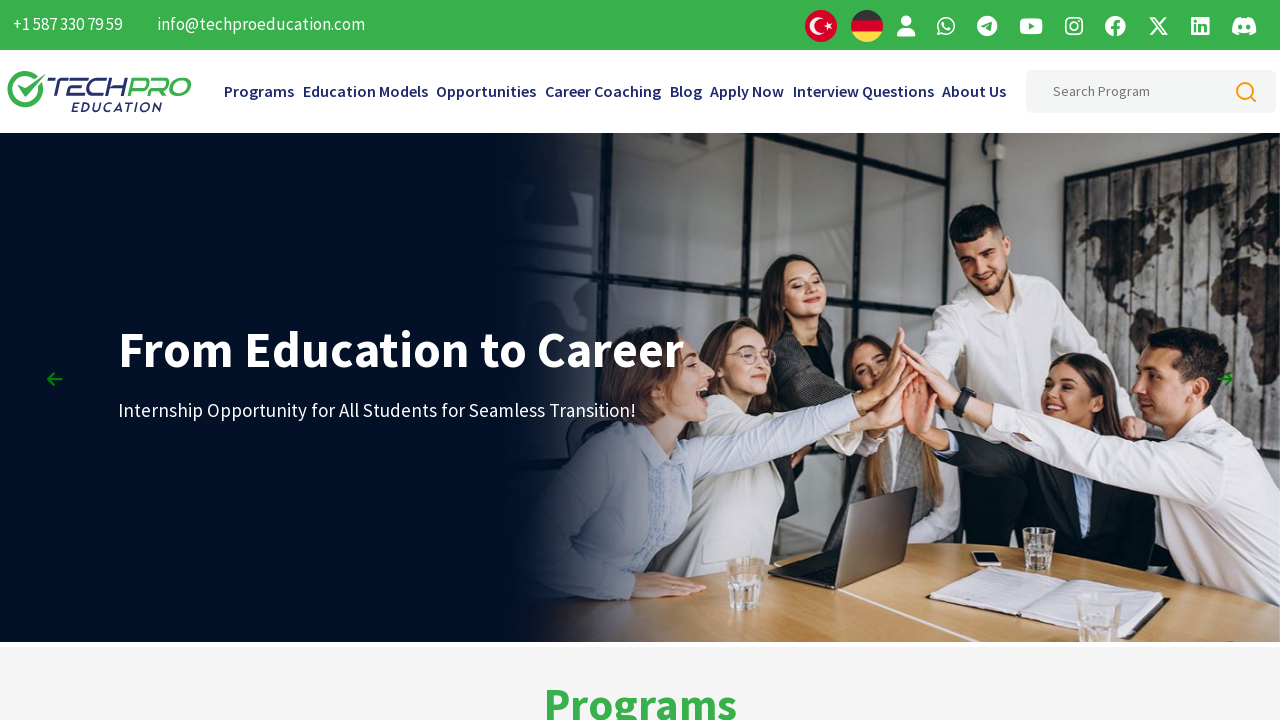

Moved window to position (0, 0)
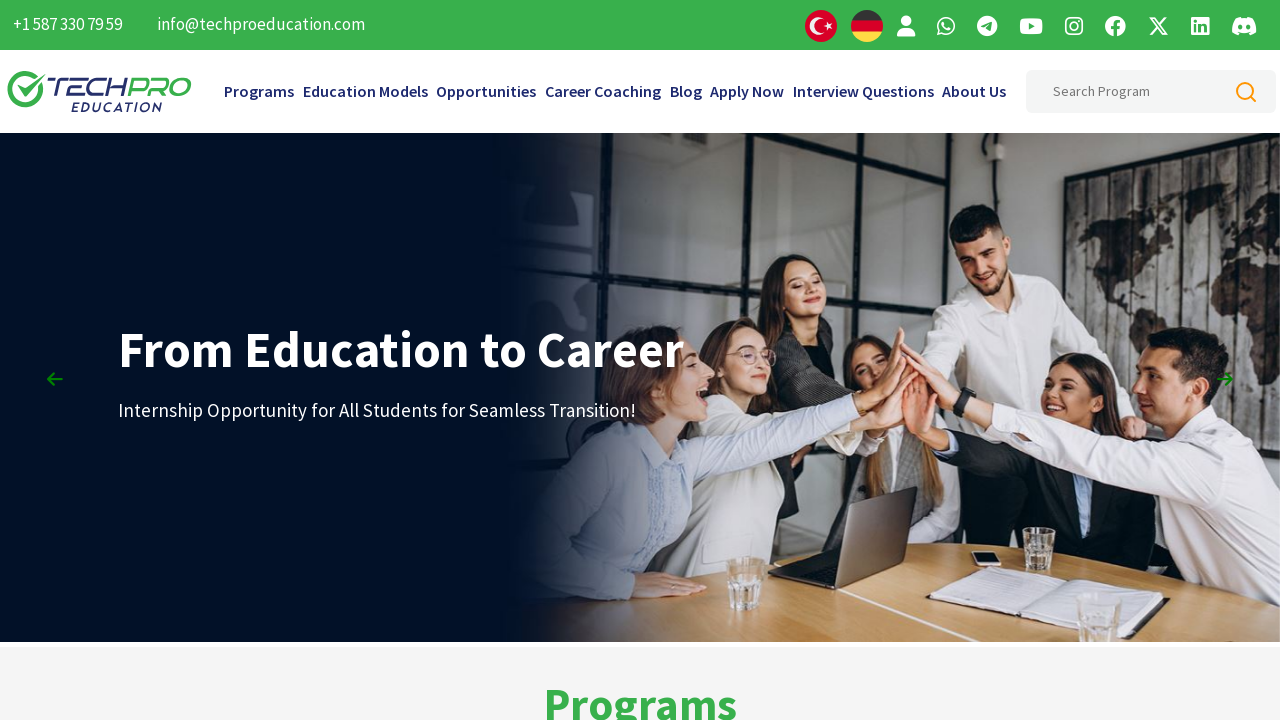

Resized window to full screen dimensions
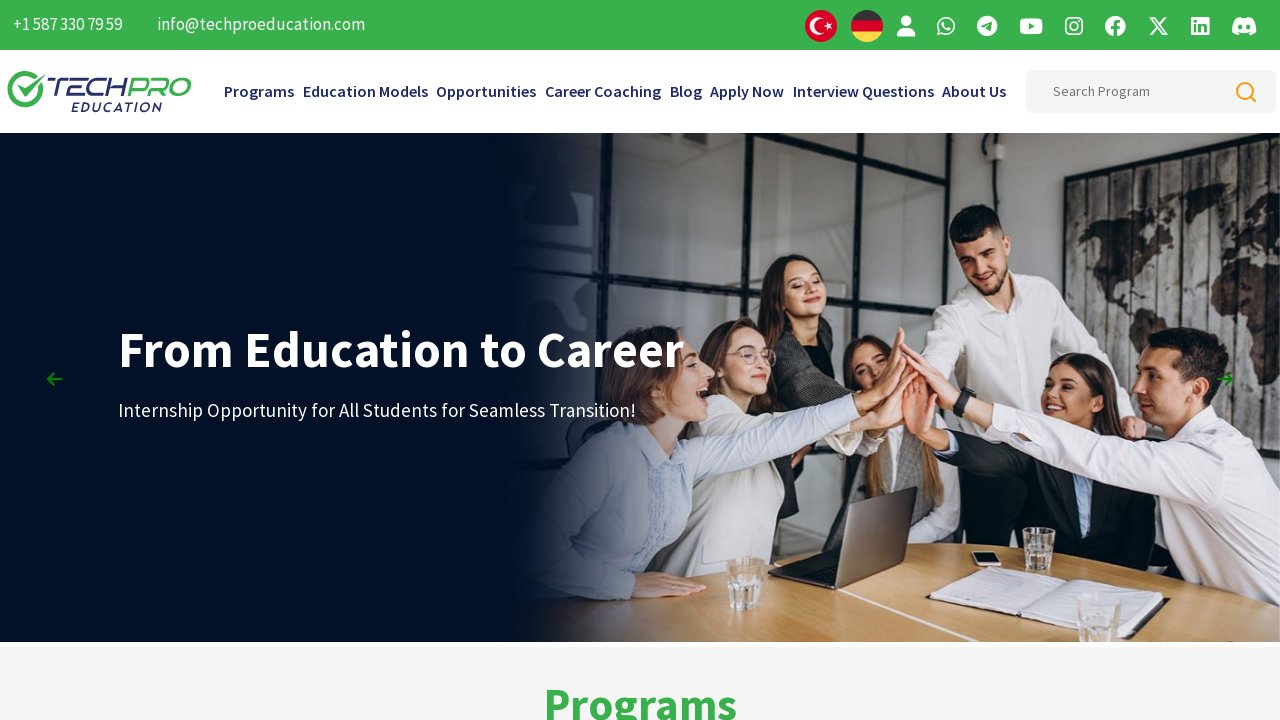

Retrieved window position after maximize
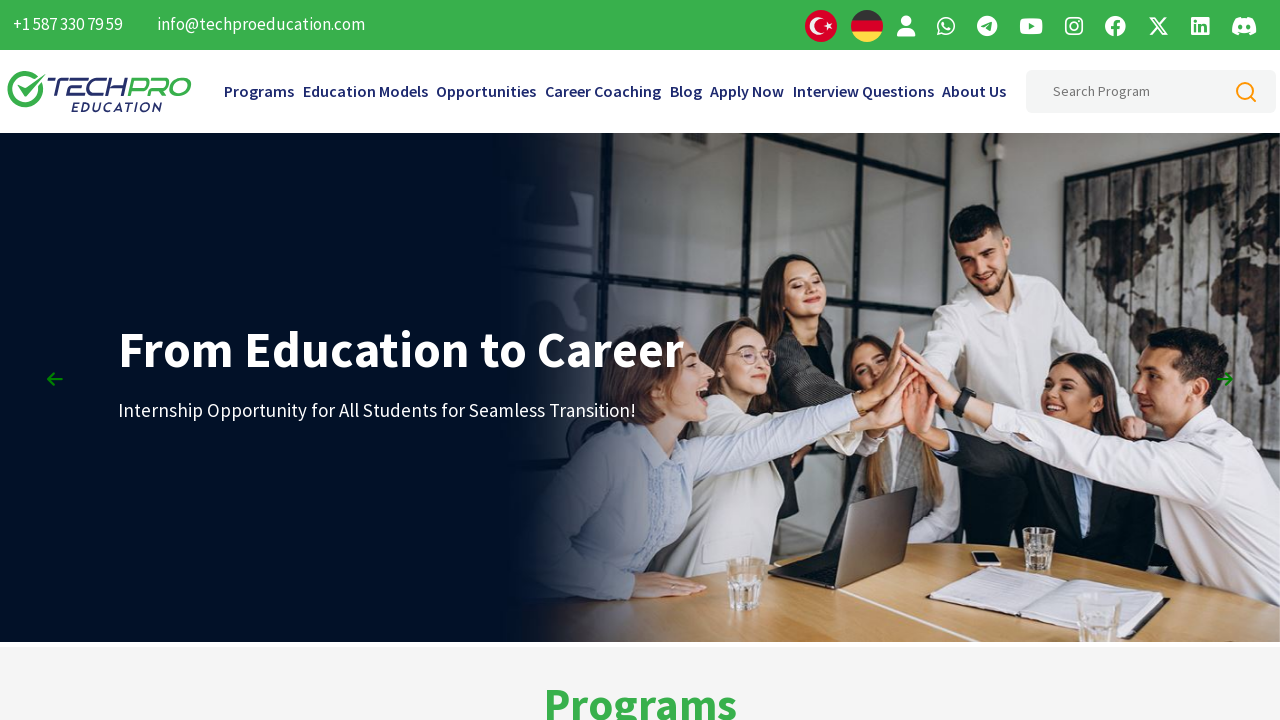

Retrieved window size after maximize
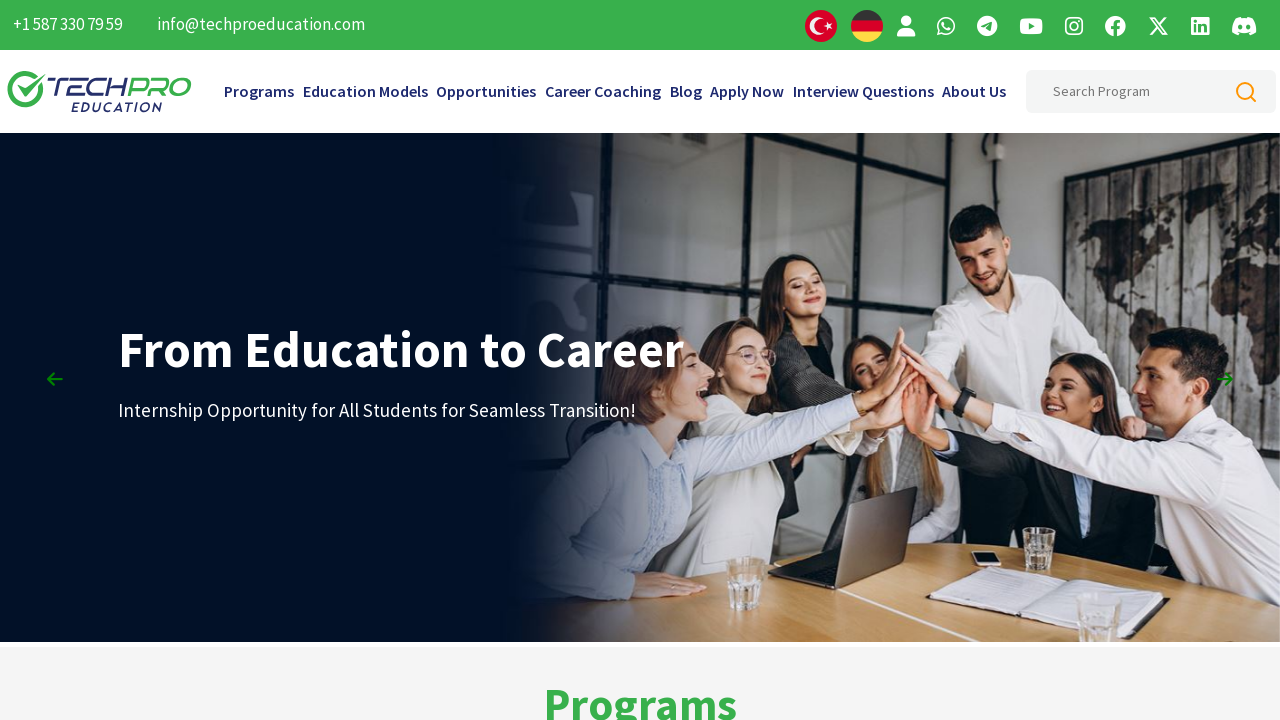

Simulated minimize by resizing window to 100x100 pixels
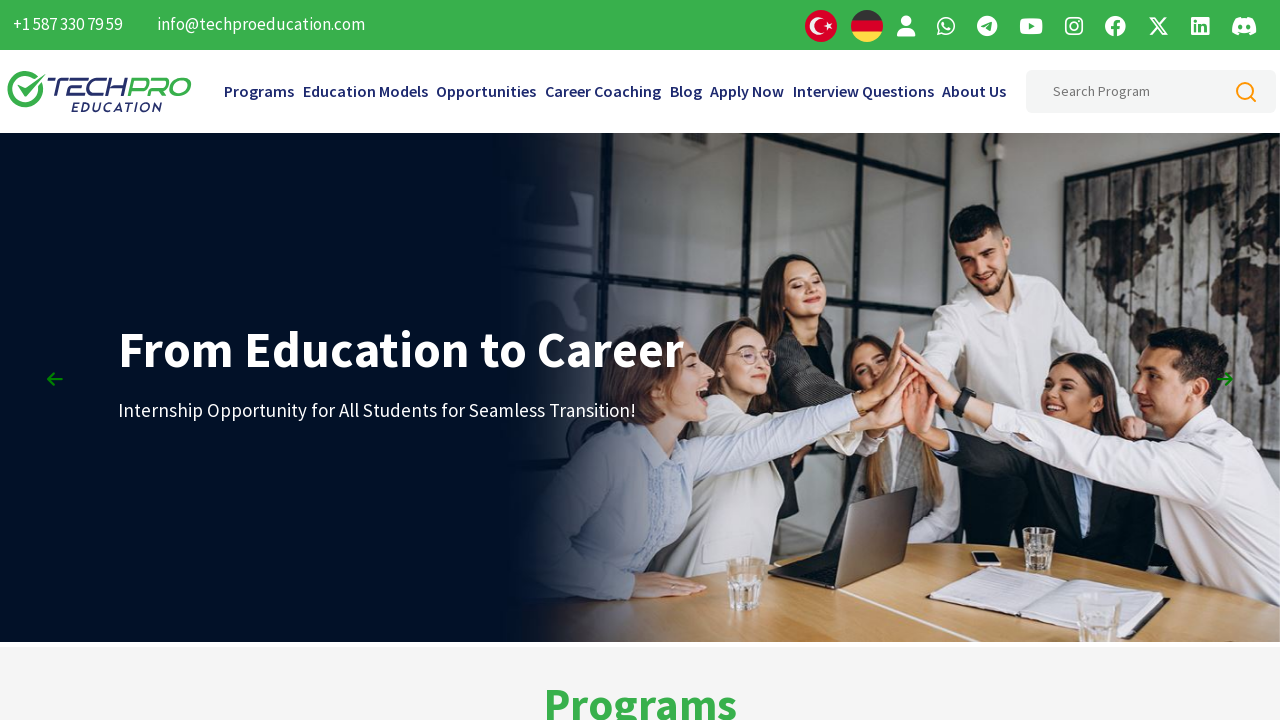

Waited 3 seconds
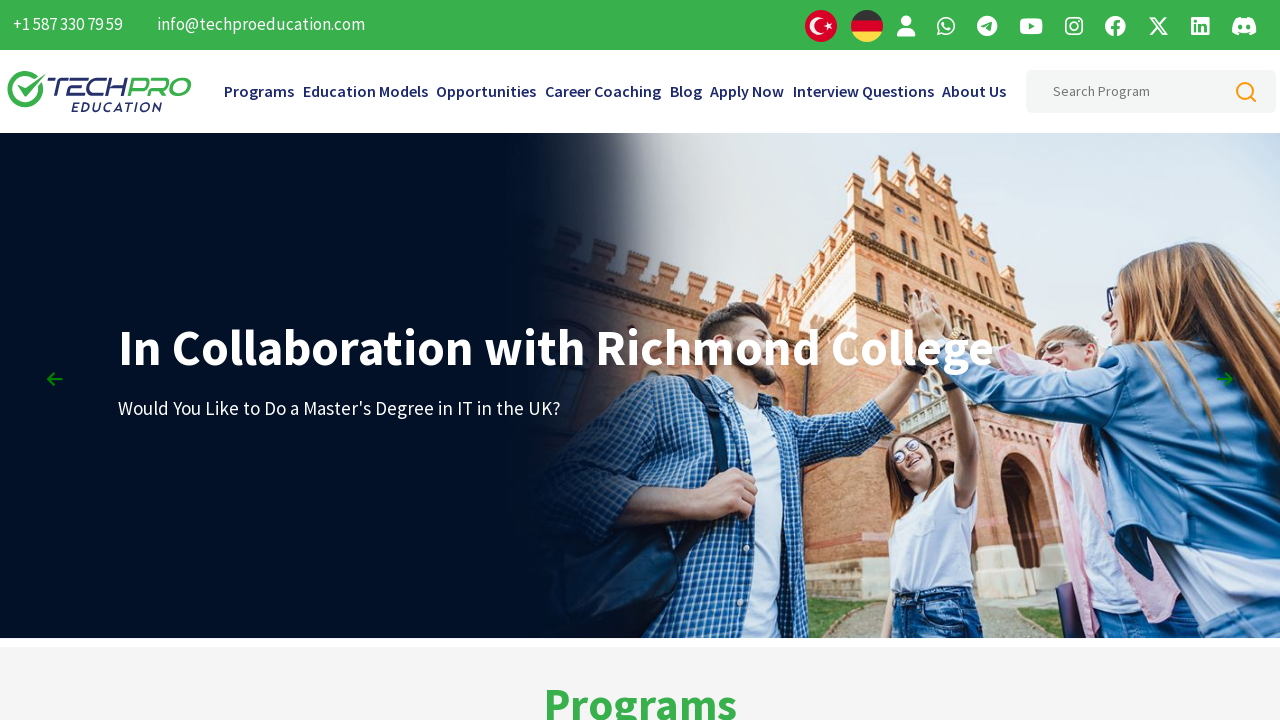

Requested fullscreen mode
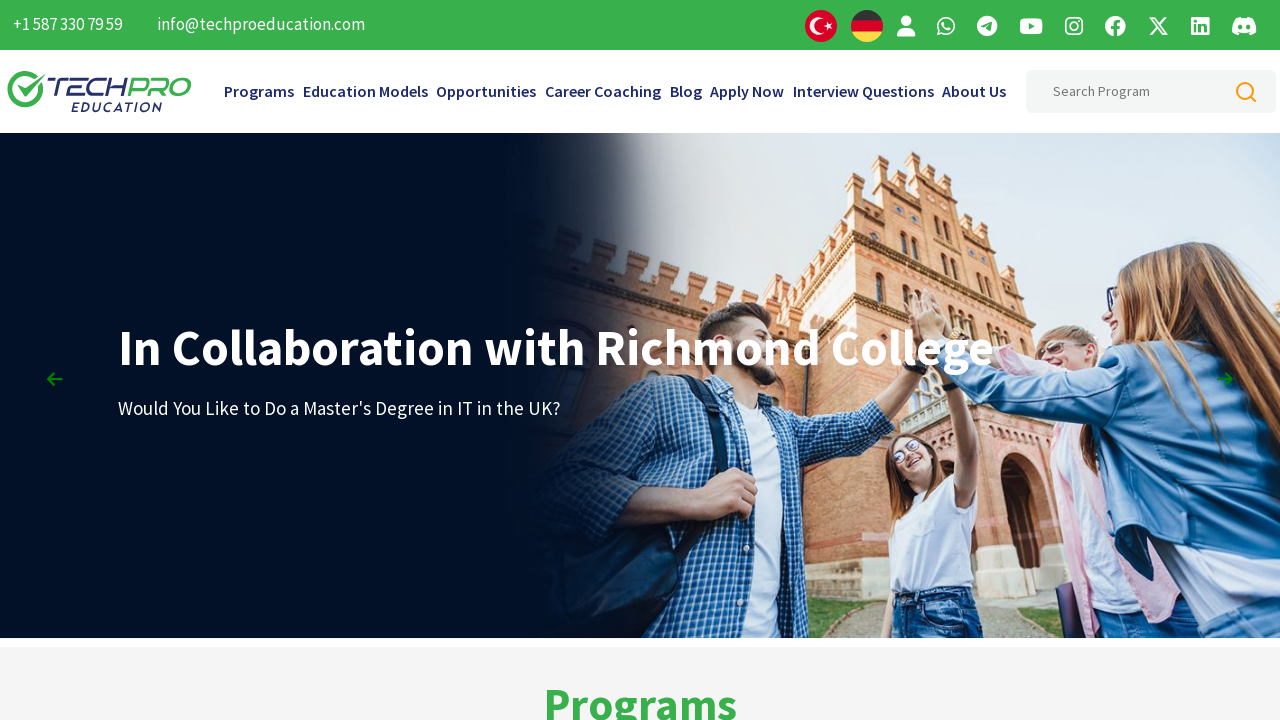

Retrieved window position after fullscreen
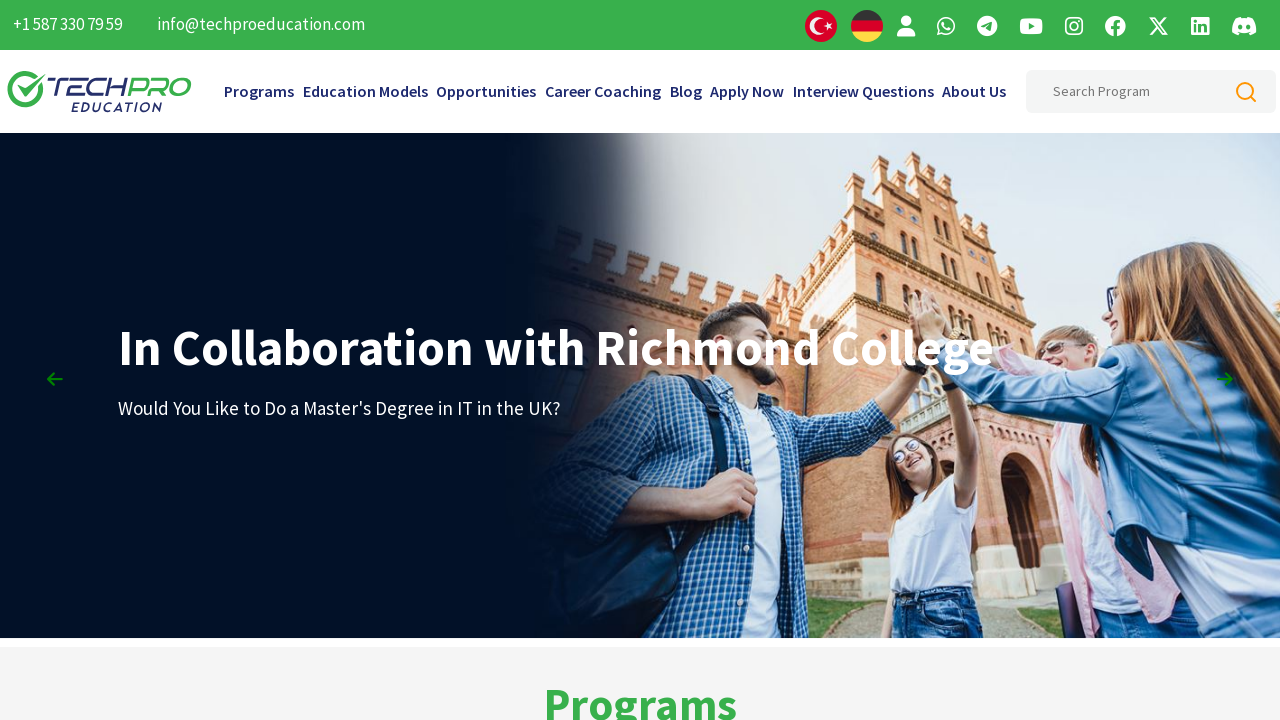

Retrieved window size after fullscreen
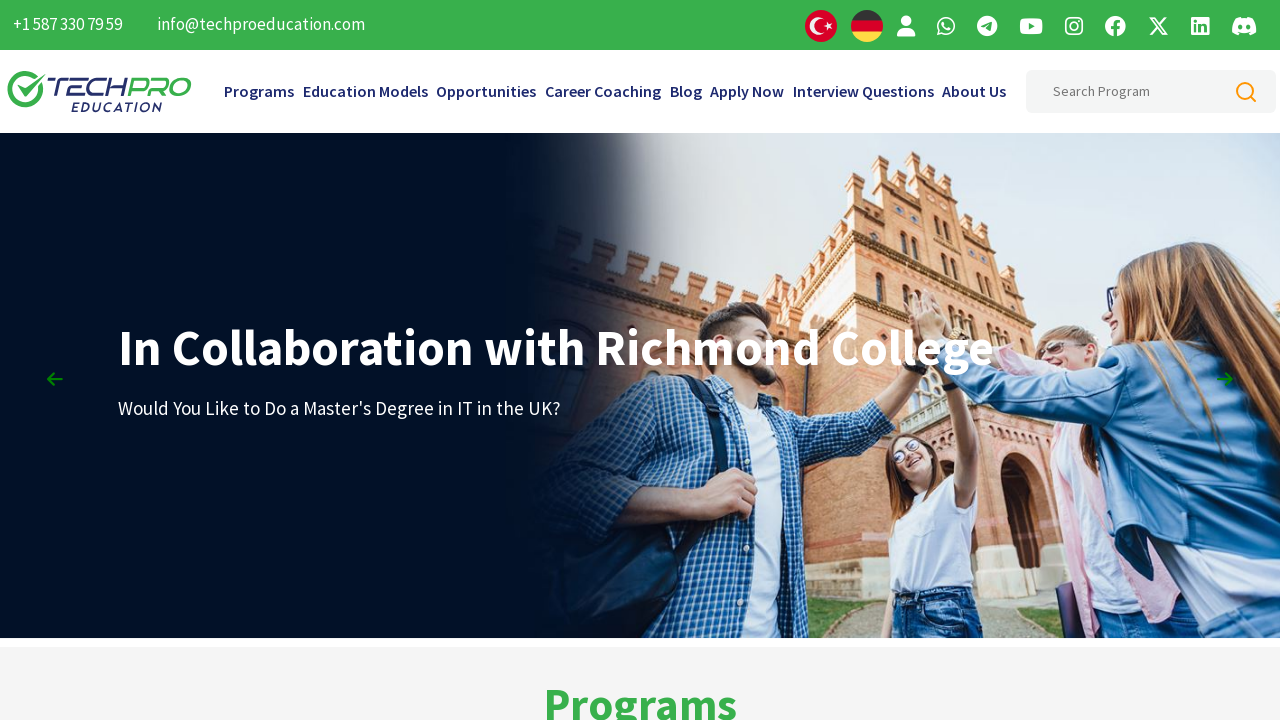

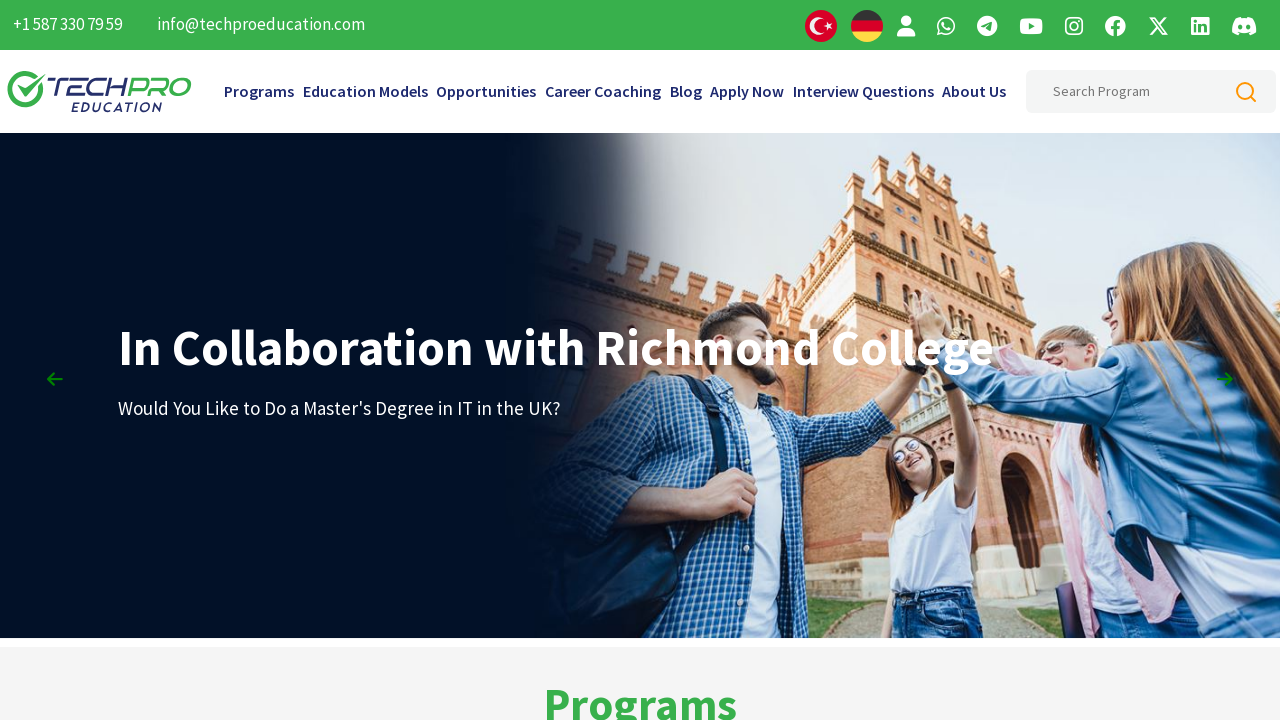